Tests browser navigation functionality by clicking a link, navigating back, refreshing the page, and navigating forward to verify browser history navigation works correctly.

Starting URL: https://echoecho.com/

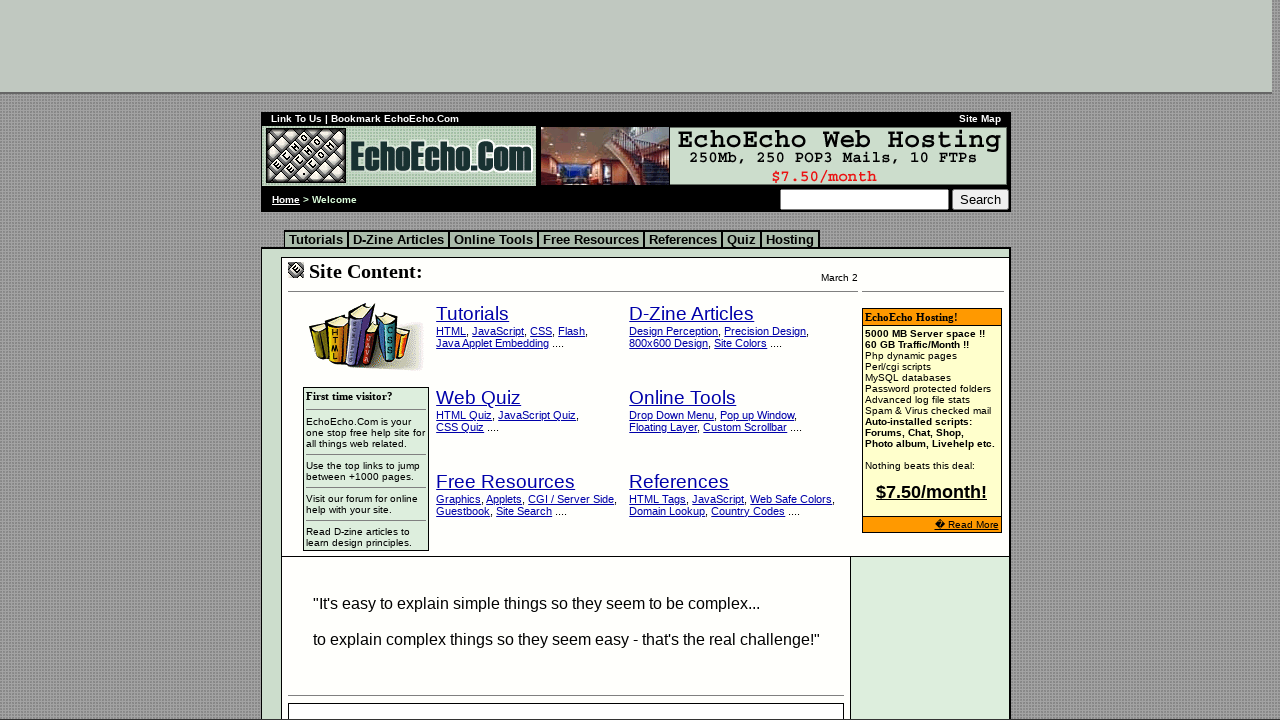

Clicked on the school link at (316, 240) on a[target='_top'][href='school.htm']
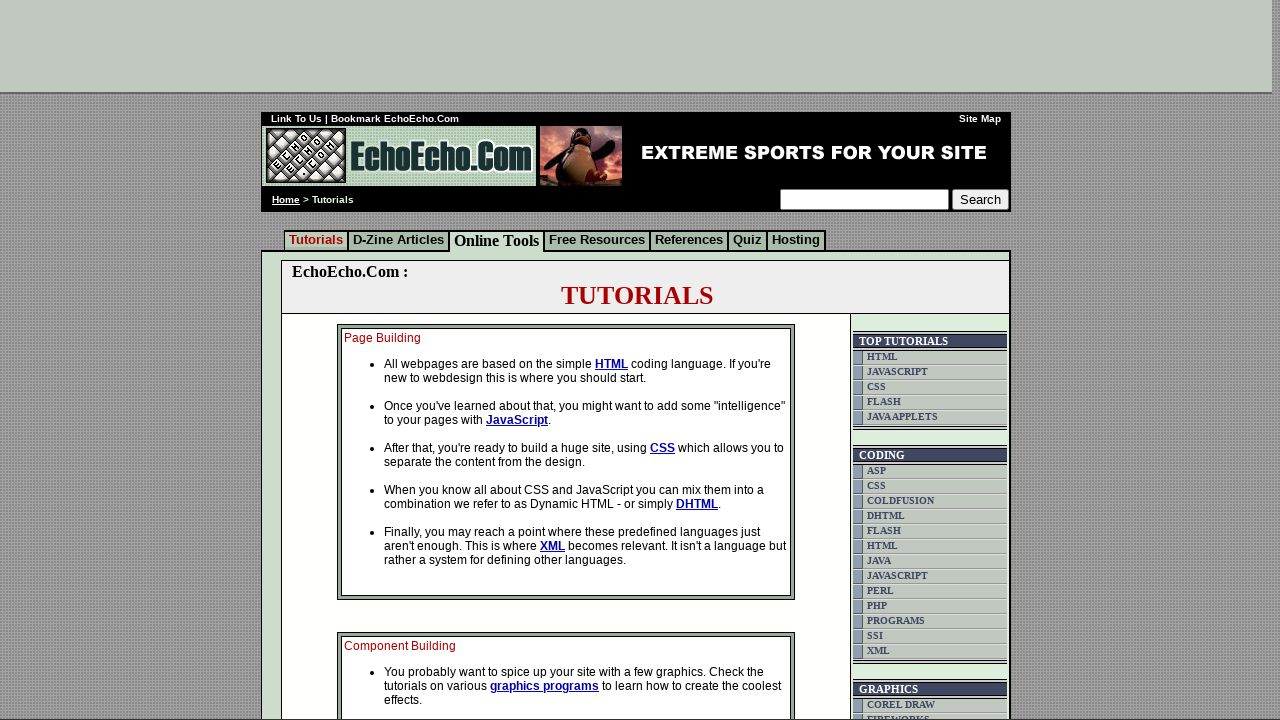

Page loaded after clicking school link
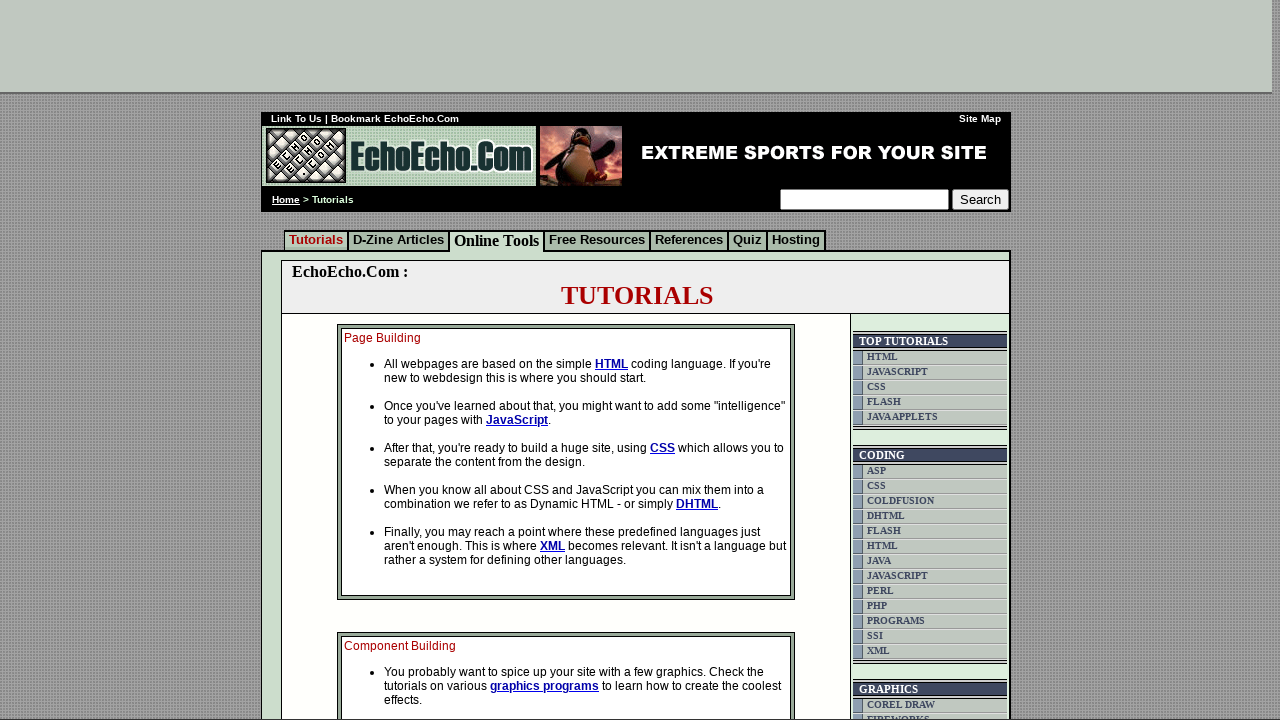

Navigated back to previous page
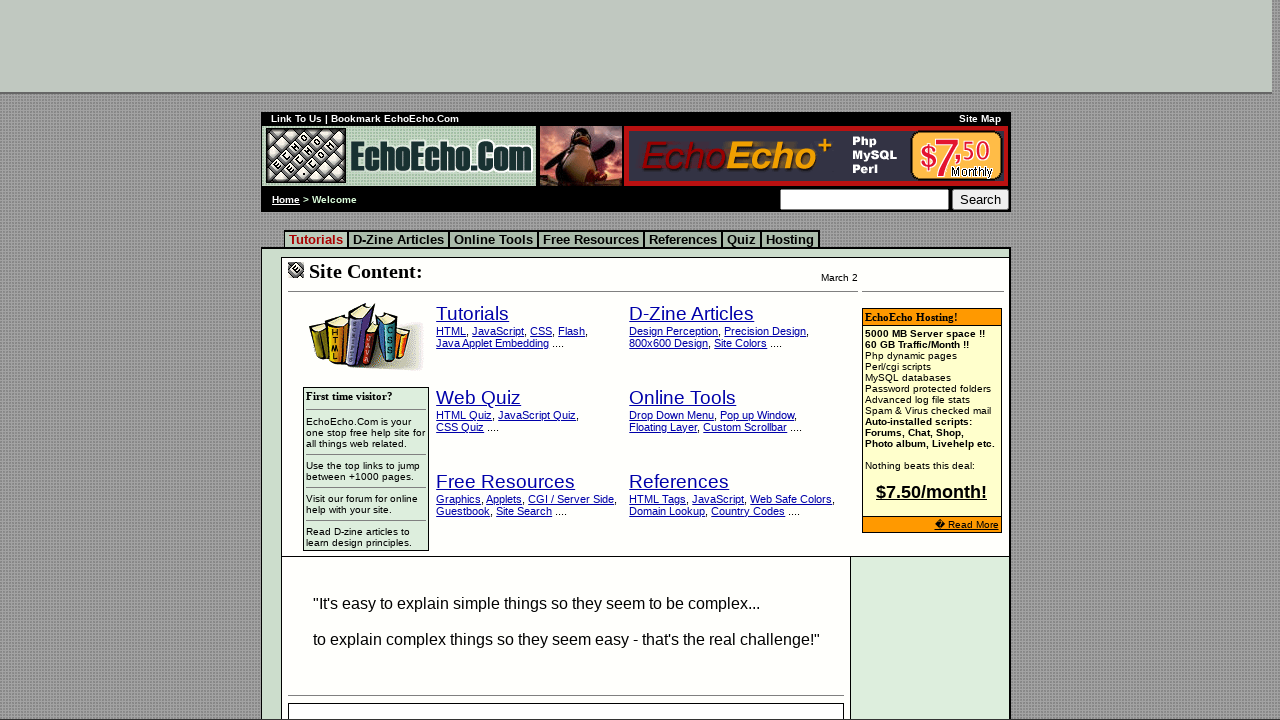

Page loaded after navigating back
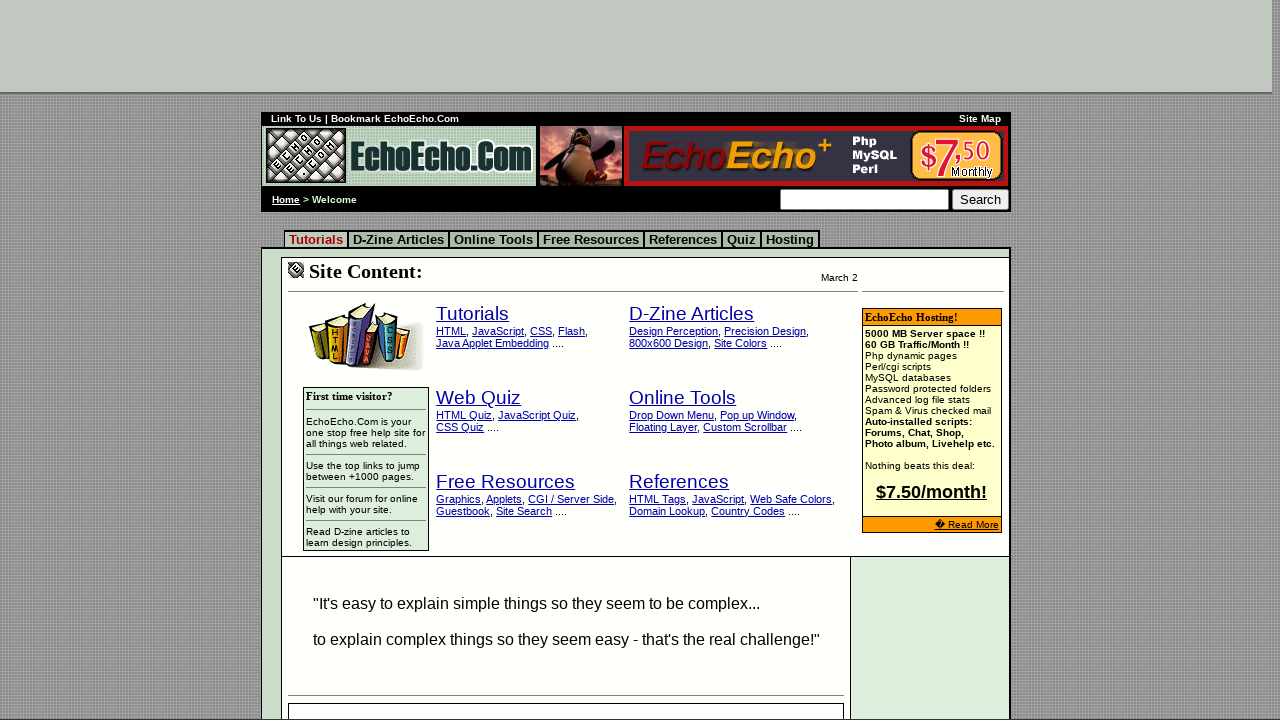

Refreshed the current page
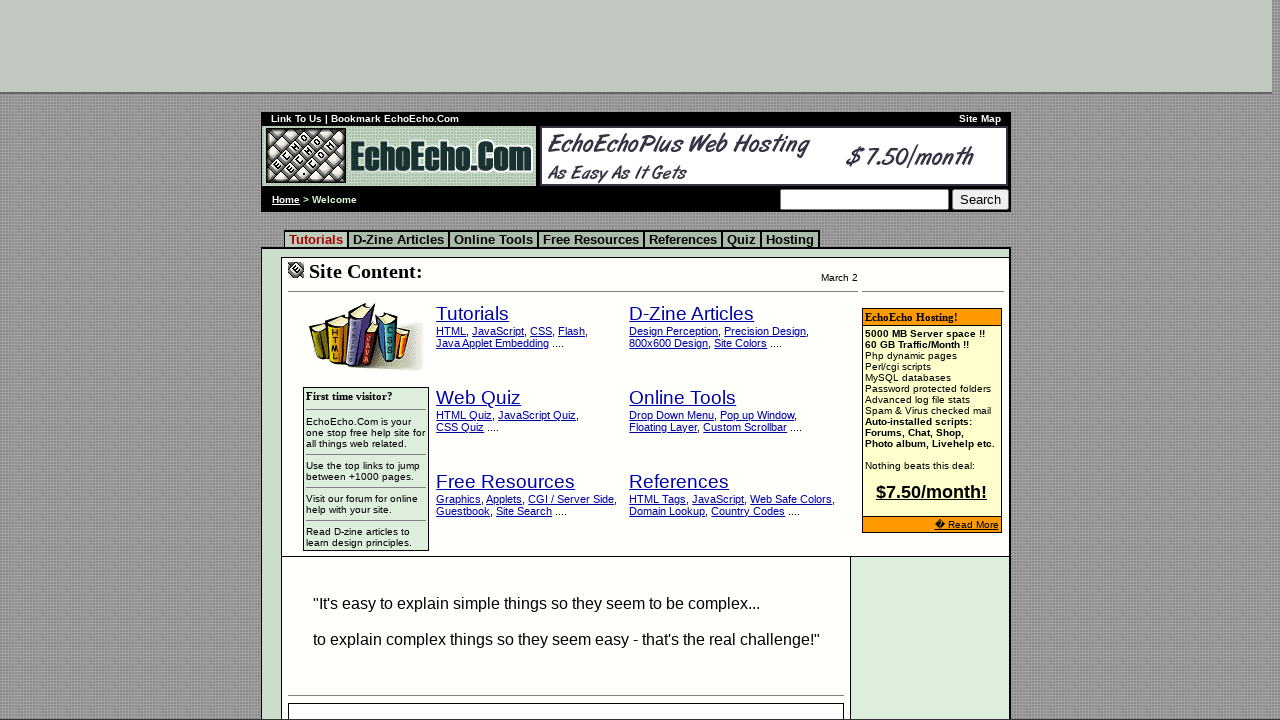

Page loaded after refresh
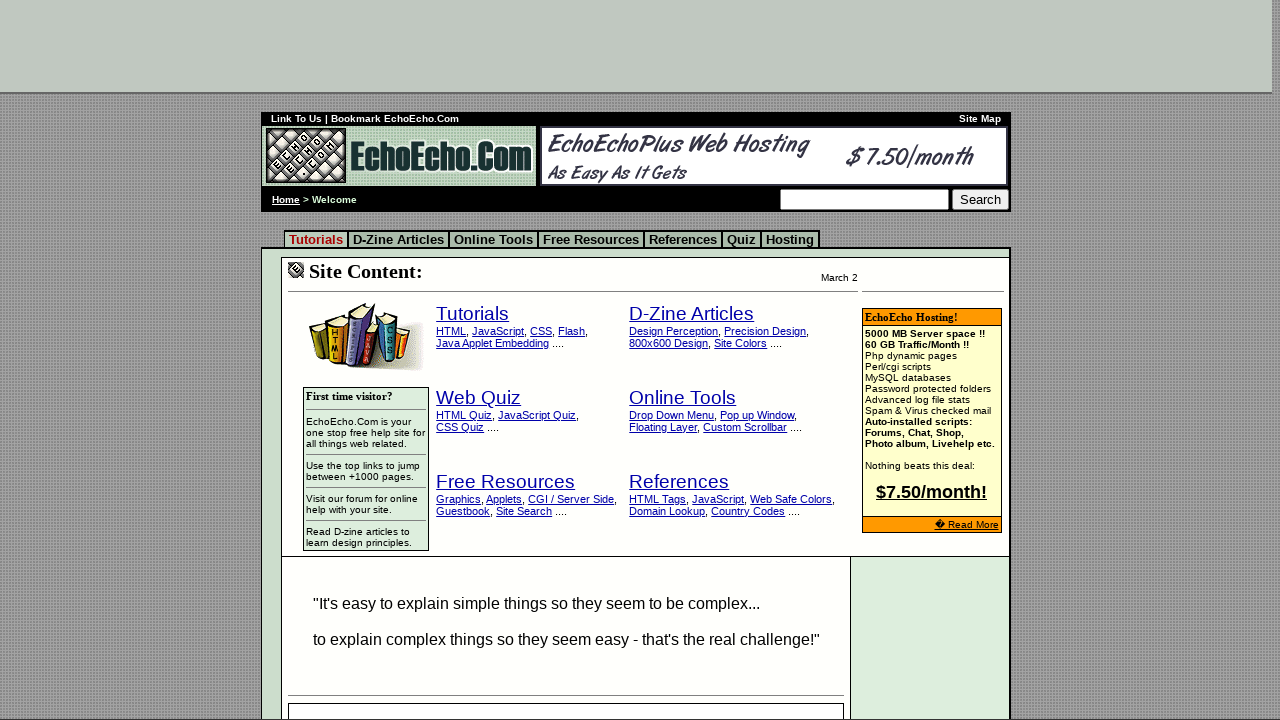

Navigated forward in browser history
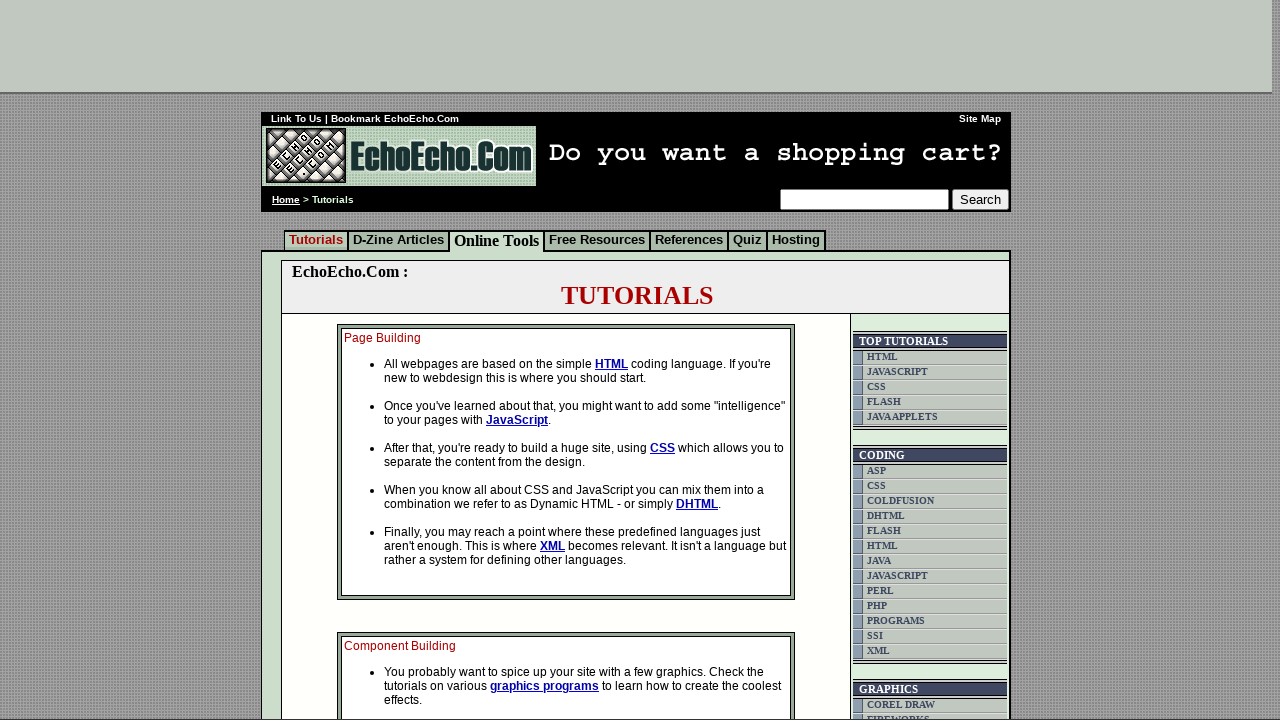

Page loaded after navigating forward
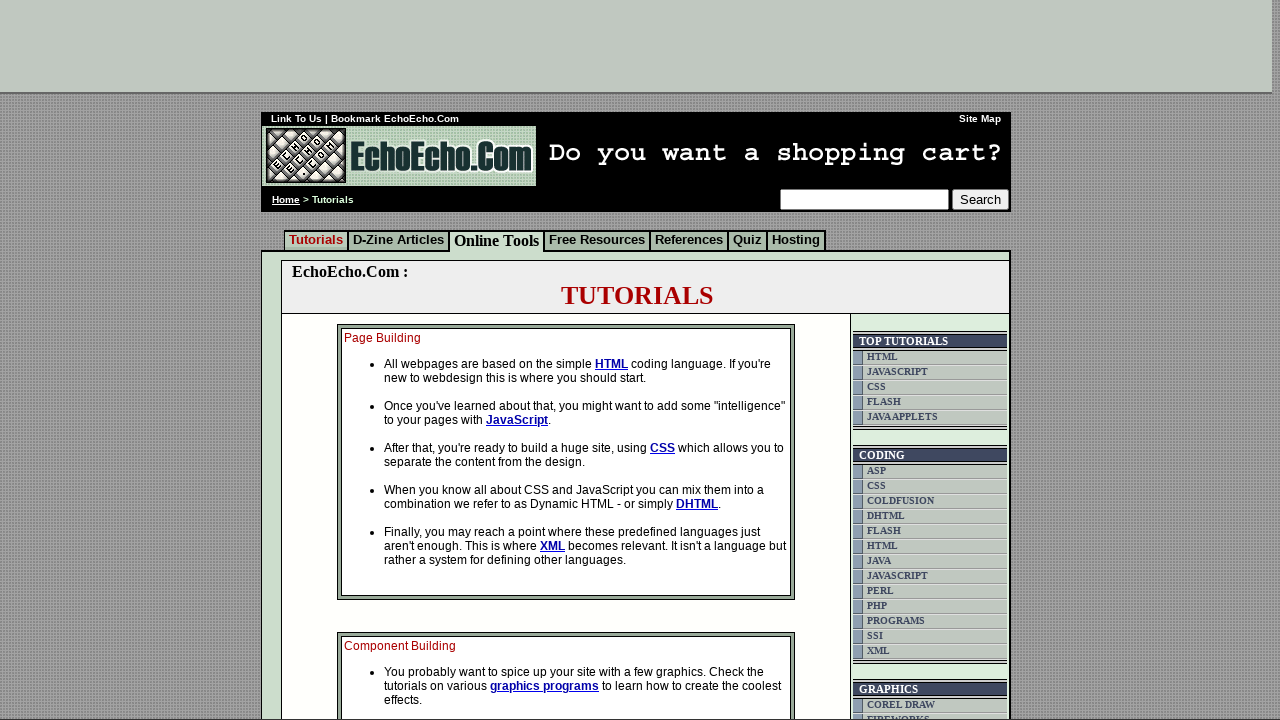

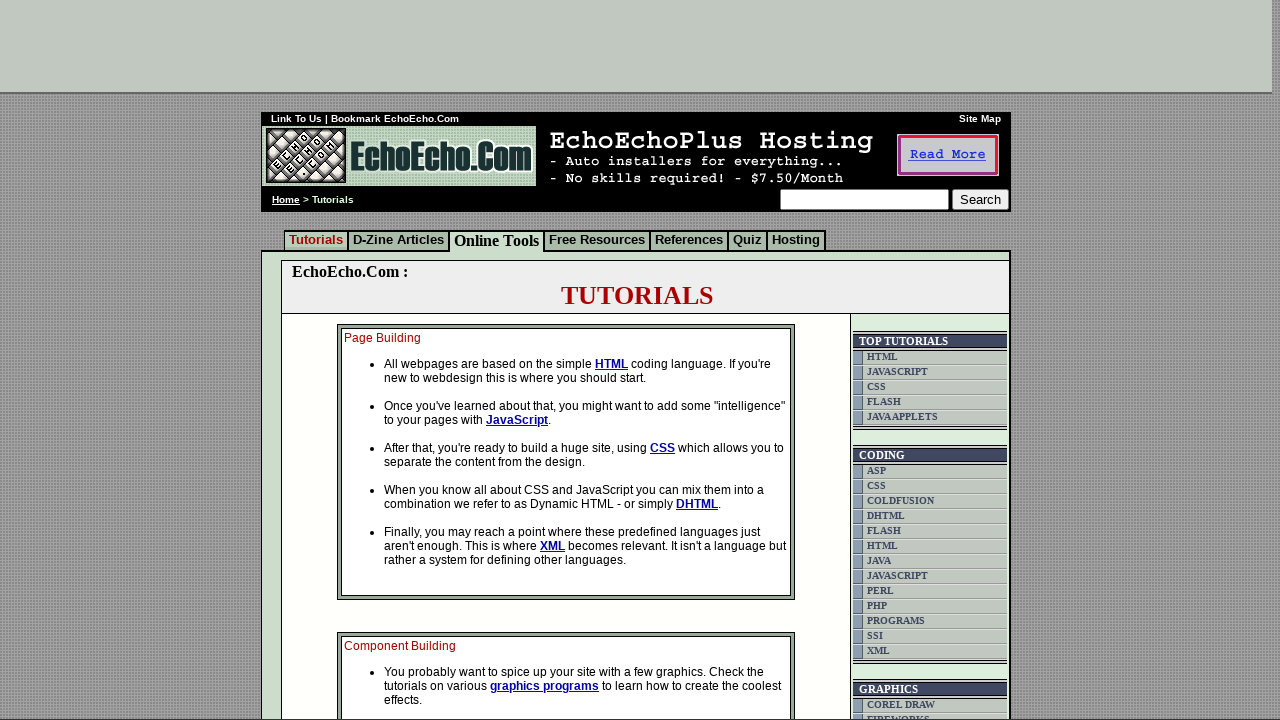